Tests handling a normal JavaScript alert by clicking a button, waiting for the alert to appear, and accepting it

Starting URL: https://demoqa.com/alerts

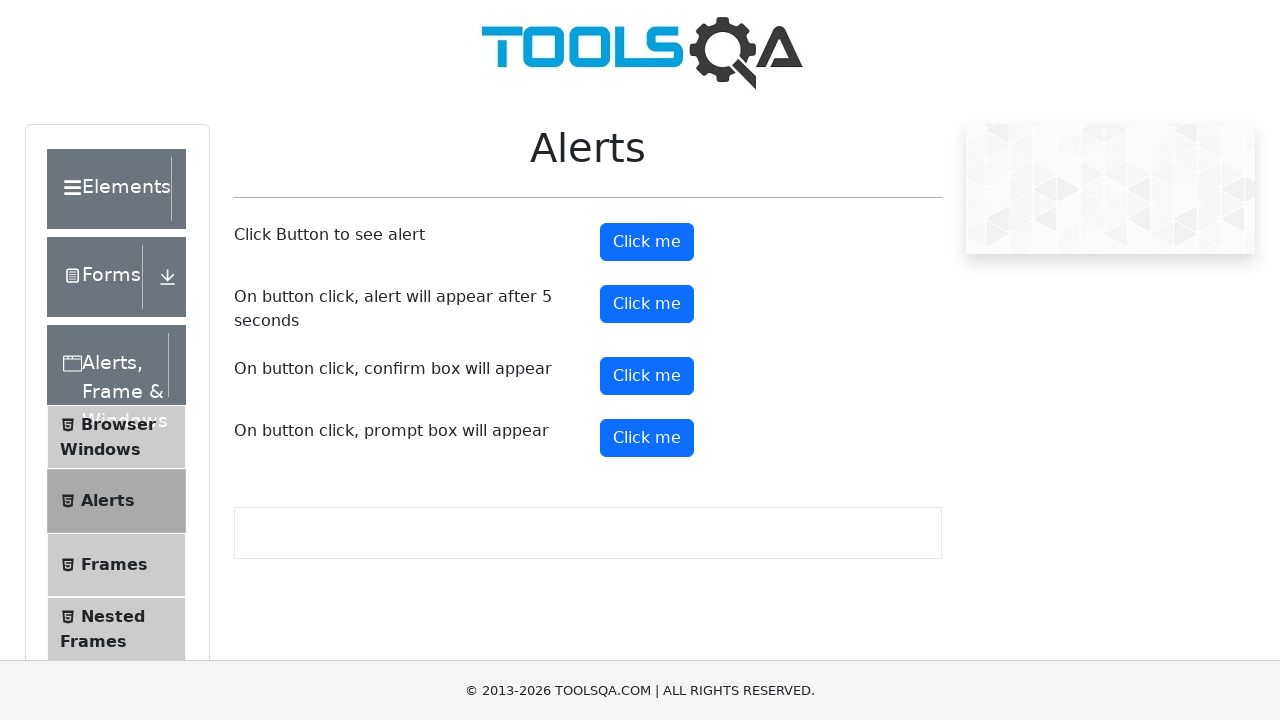

Clicked alert button to trigger JavaScript alert at (647, 242) on button#alertButton
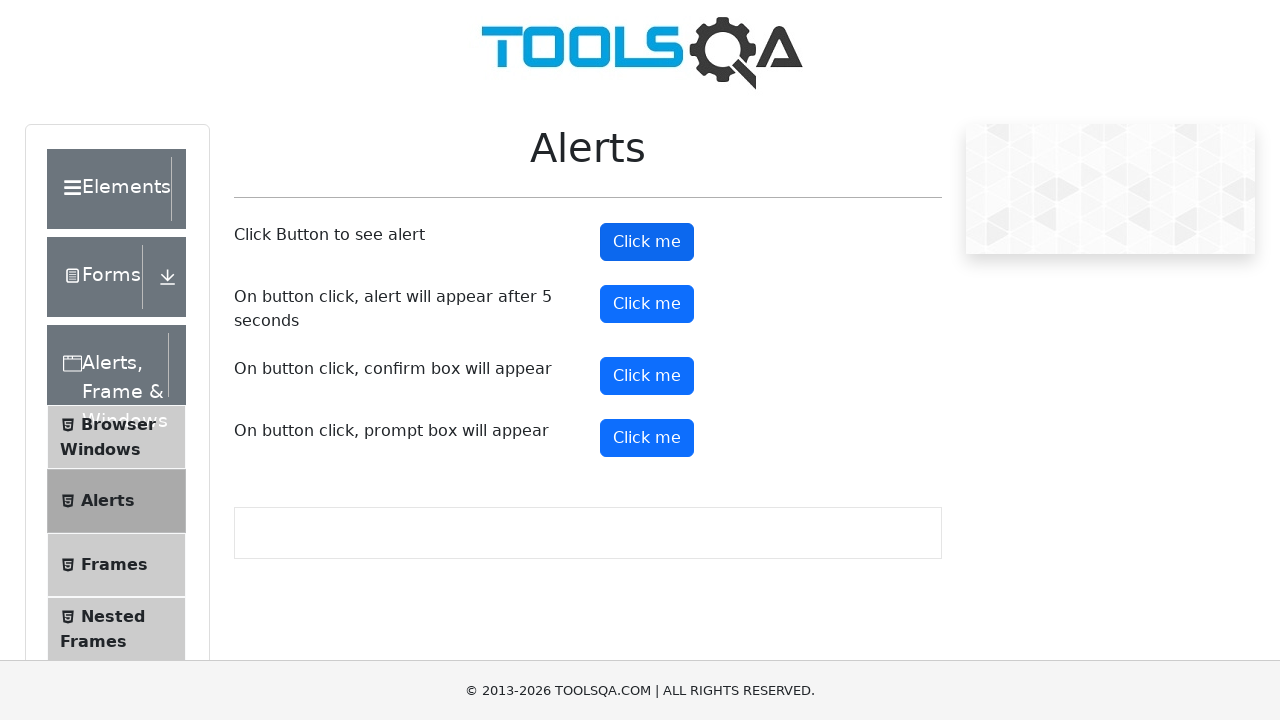

Set up dialog handler to accept alerts
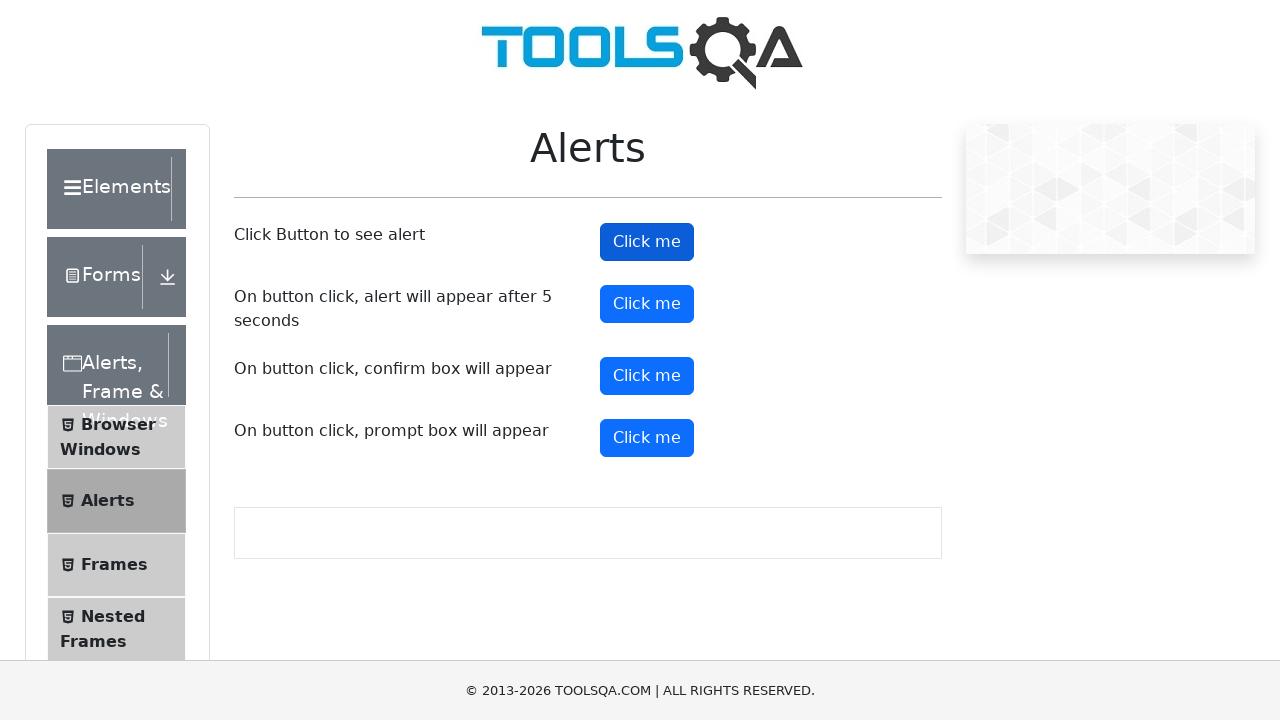

Waited for alert to be processed
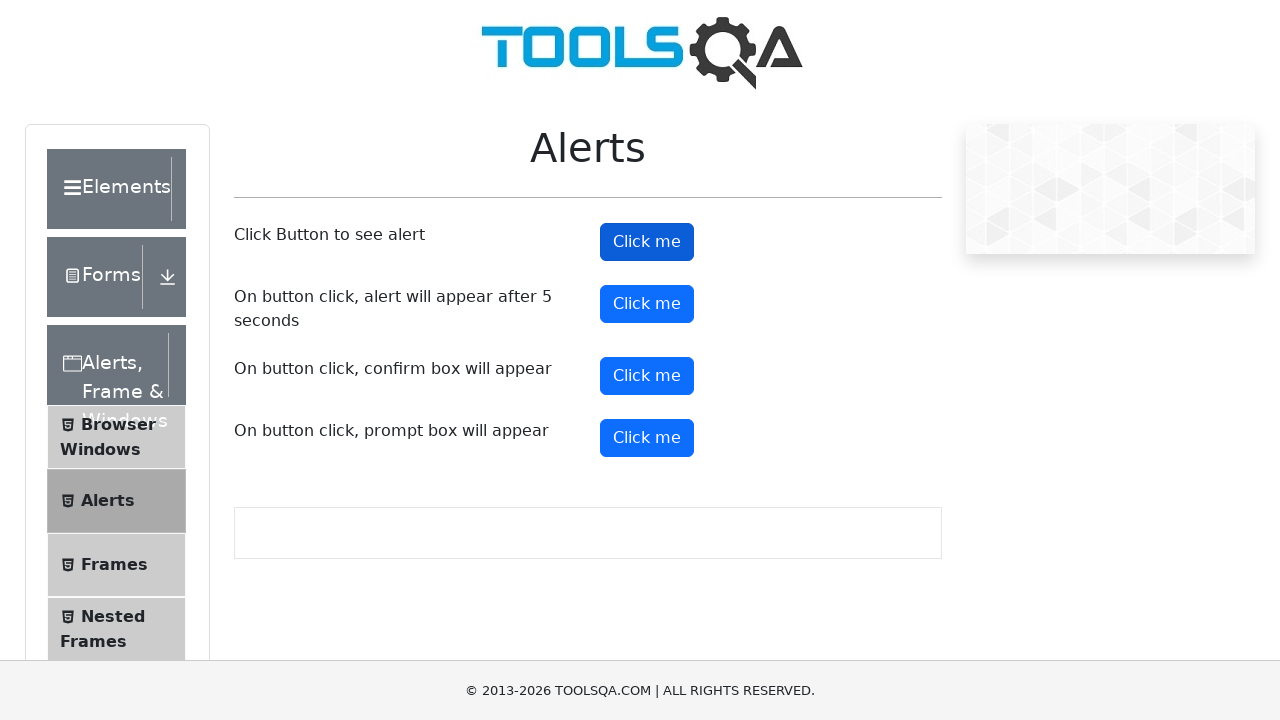

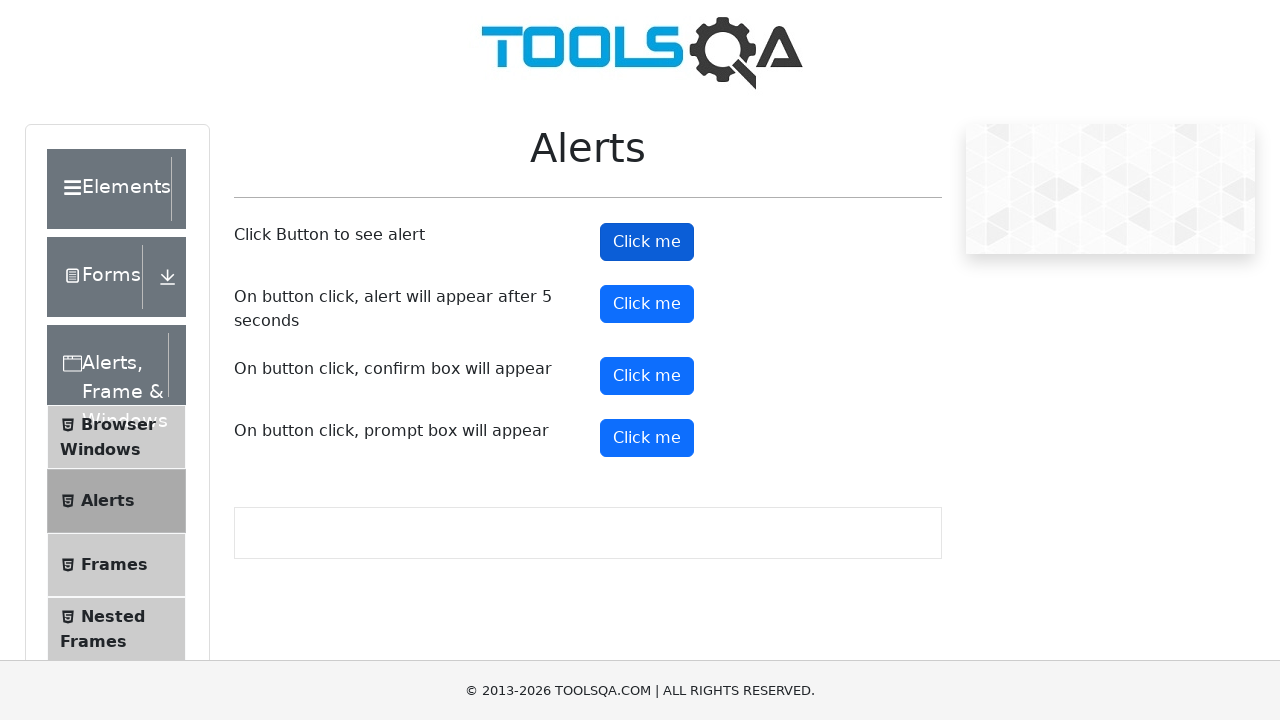